Tests filling a placeholder text input field

Starting URL: https://seleniumbase.io/demo_page

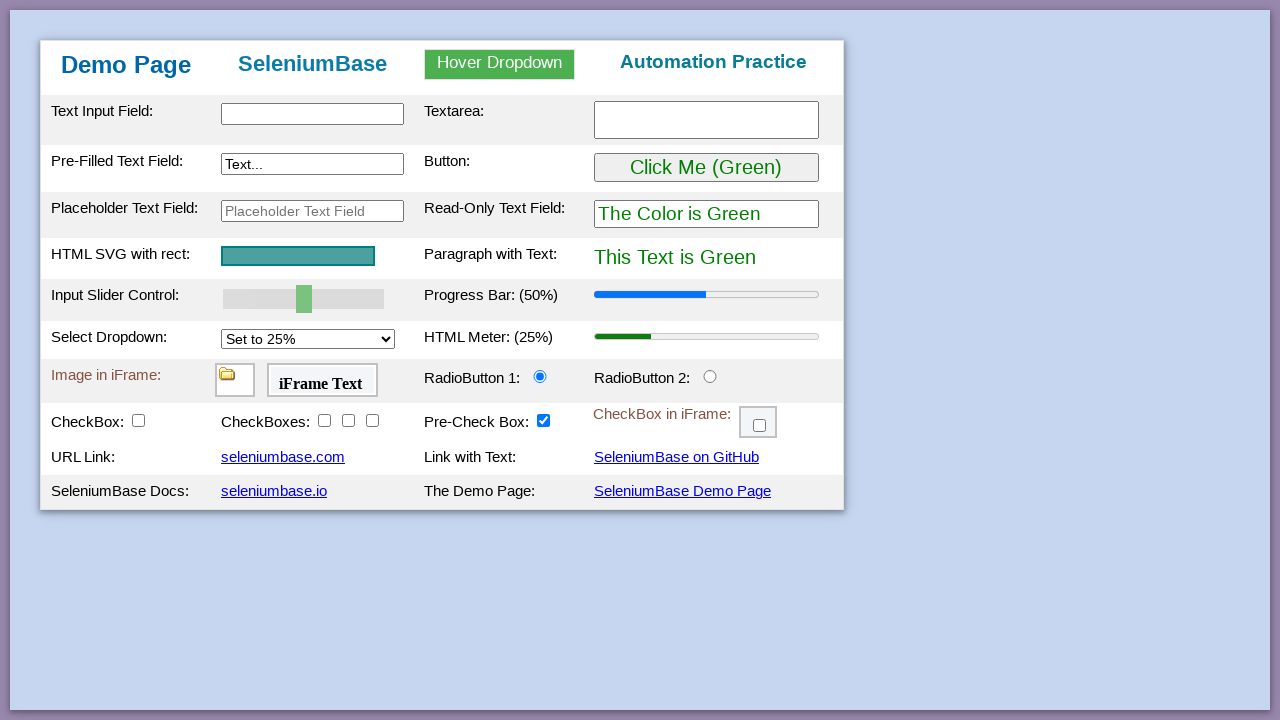

Filled placeholder text input field with 'Google India' on #placeholderText
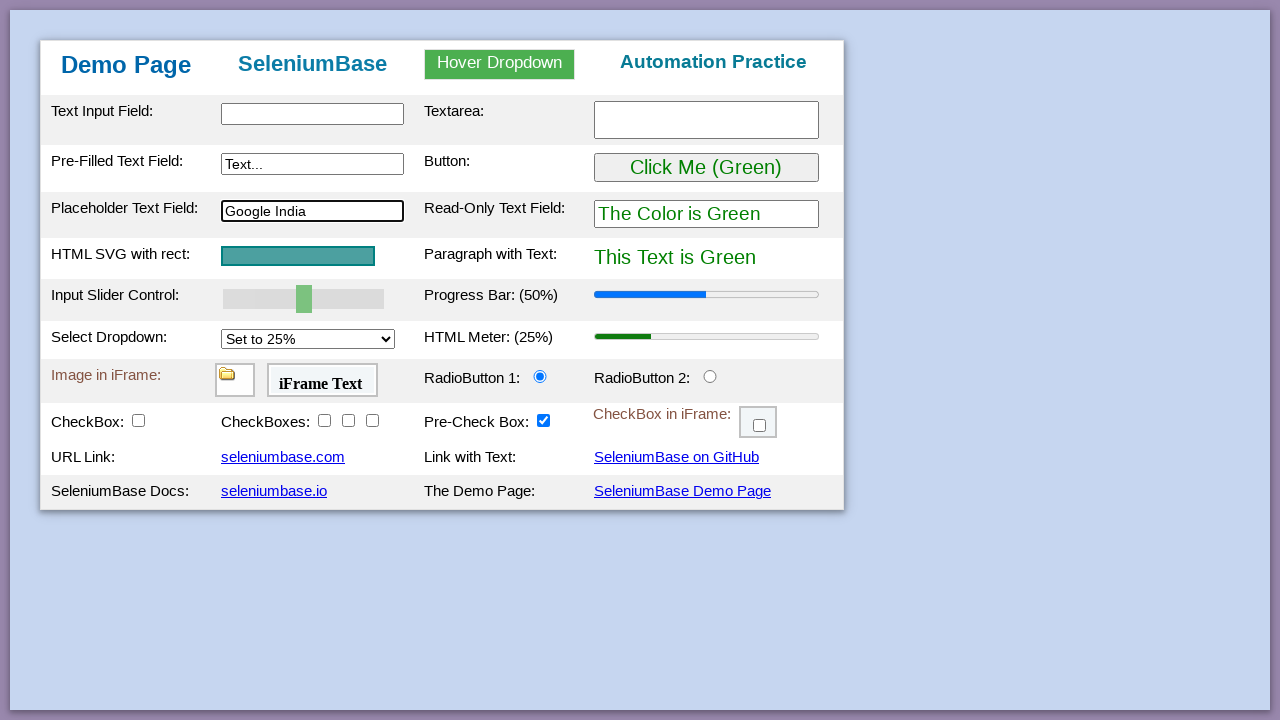

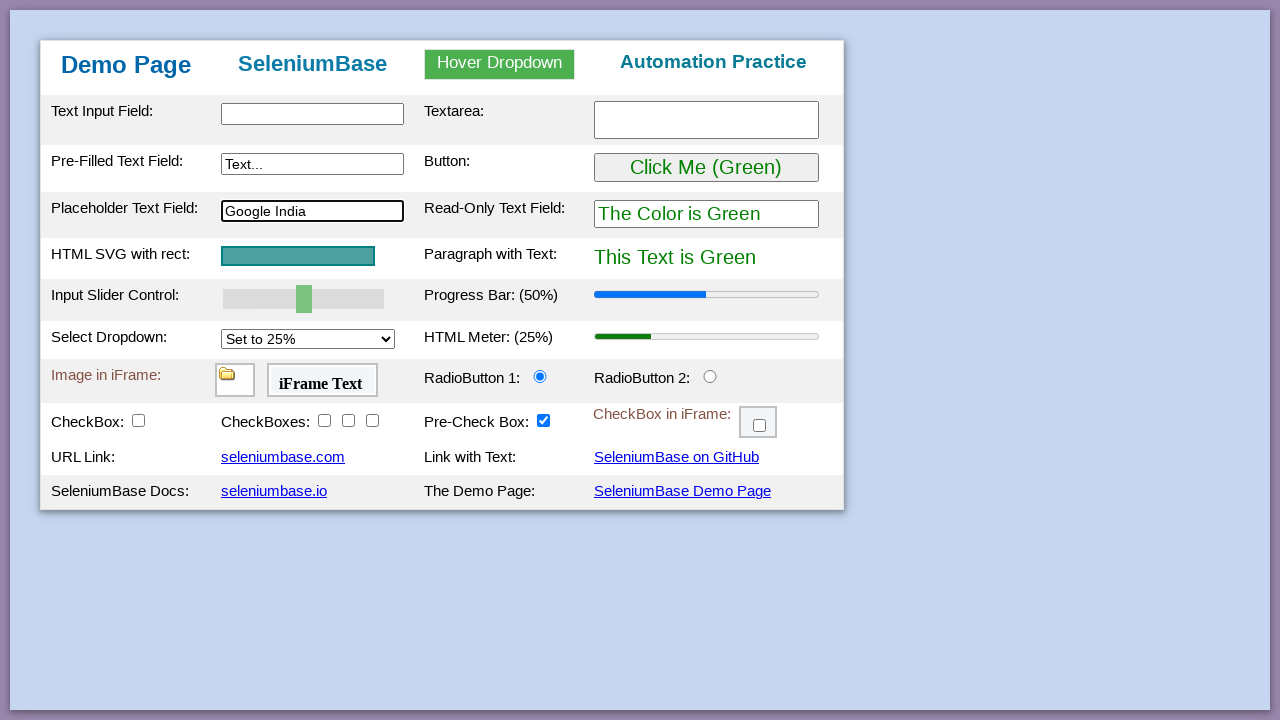